Tests the text-to-speech functionality on ttsmp3.com by entering text into the input field and clicking the play button to generate speech output

Starting URL: https://ttsmp3.com/text-to-speech/Polish/

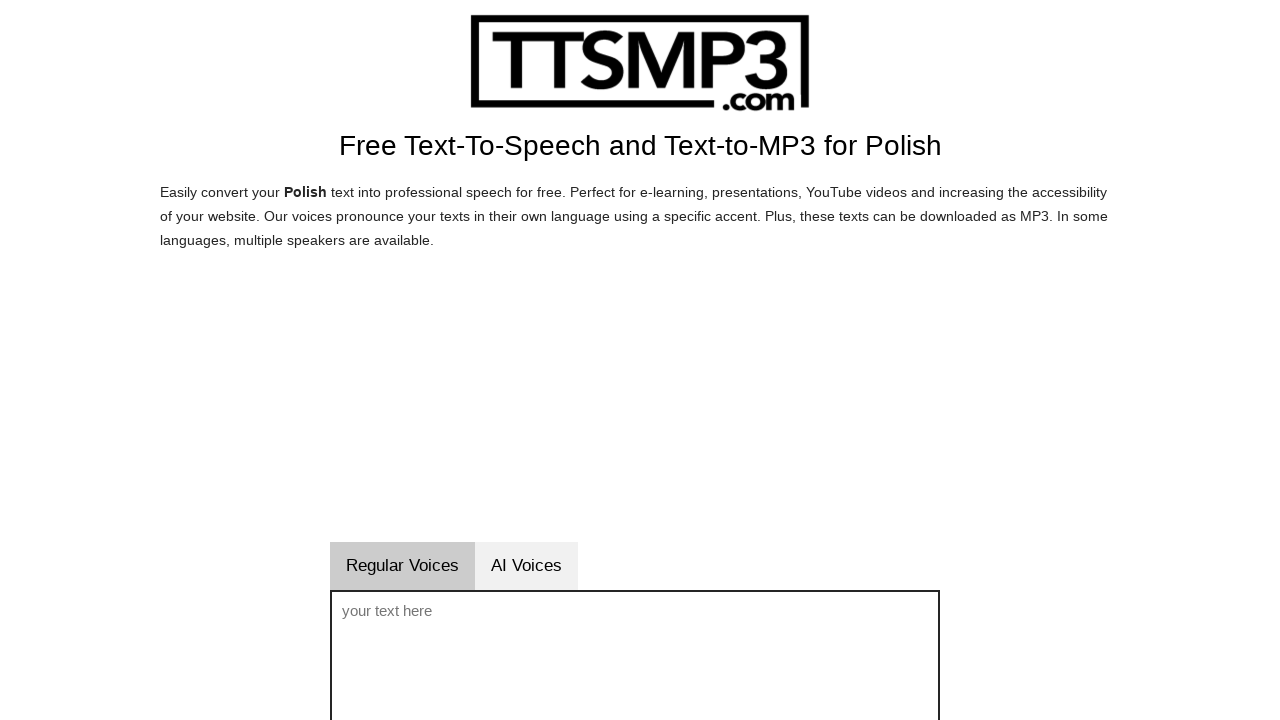

Waited for text input field to be present
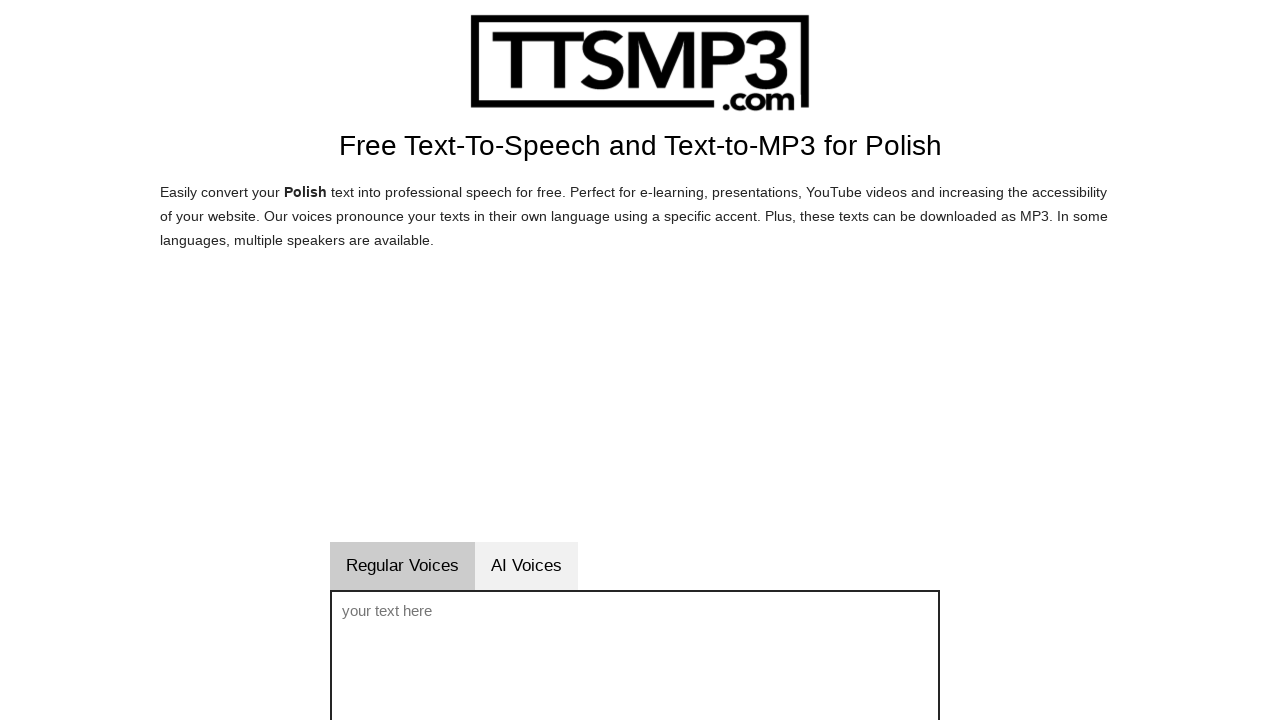

Filled text input field with Polish text 'Witaj świecie, to jest testowa wiadomość' on #voicetext
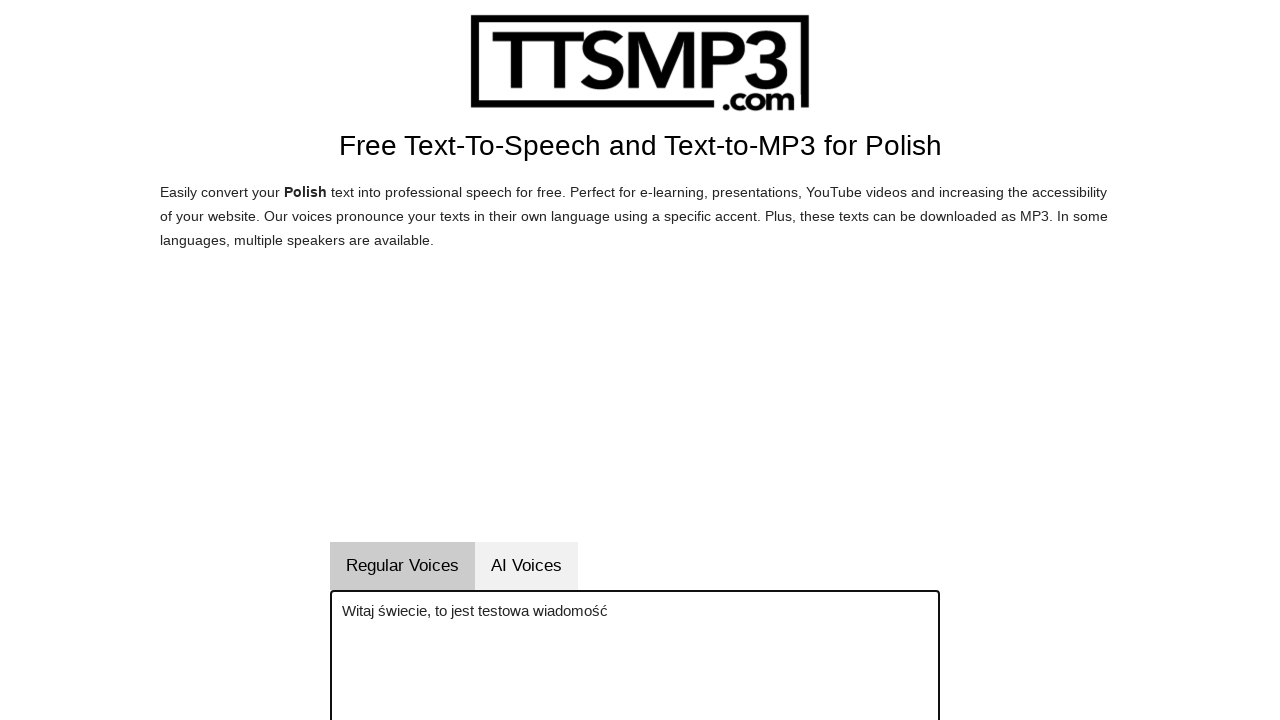

Clicked play button to generate speech output at (694, 360) on #vorlesenbutton
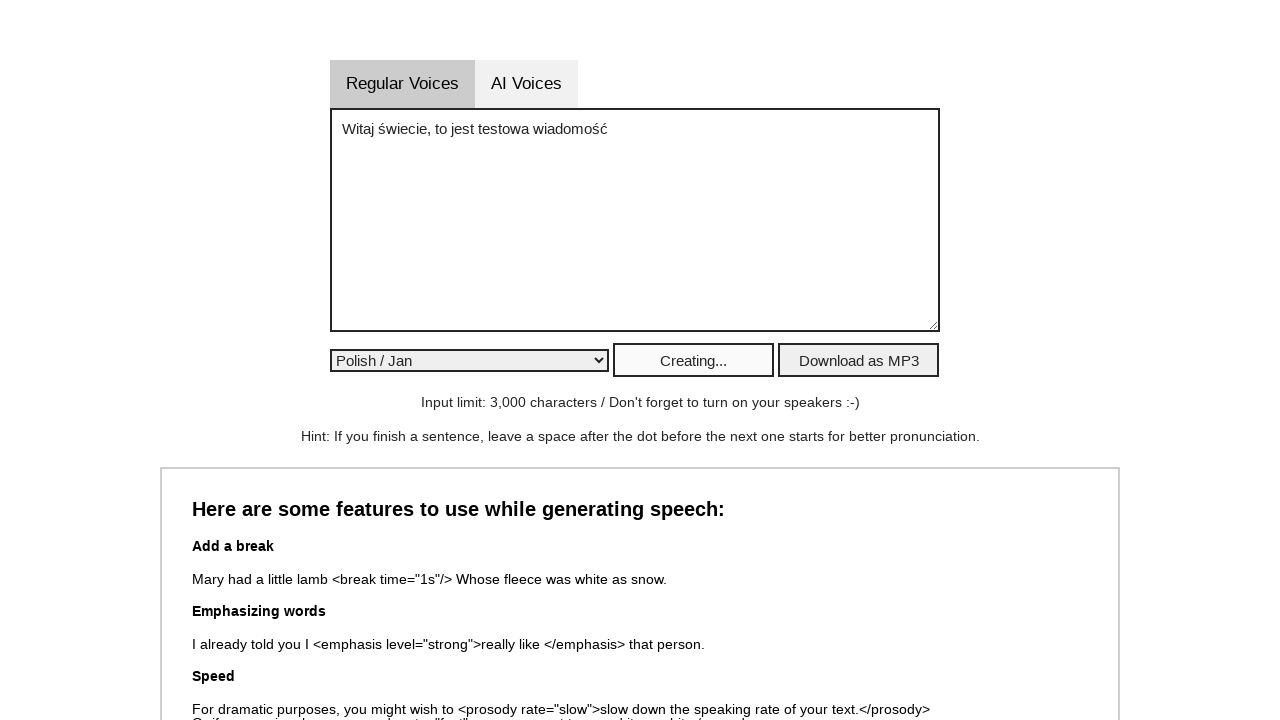

Waited 3 seconds for audio processing to complete
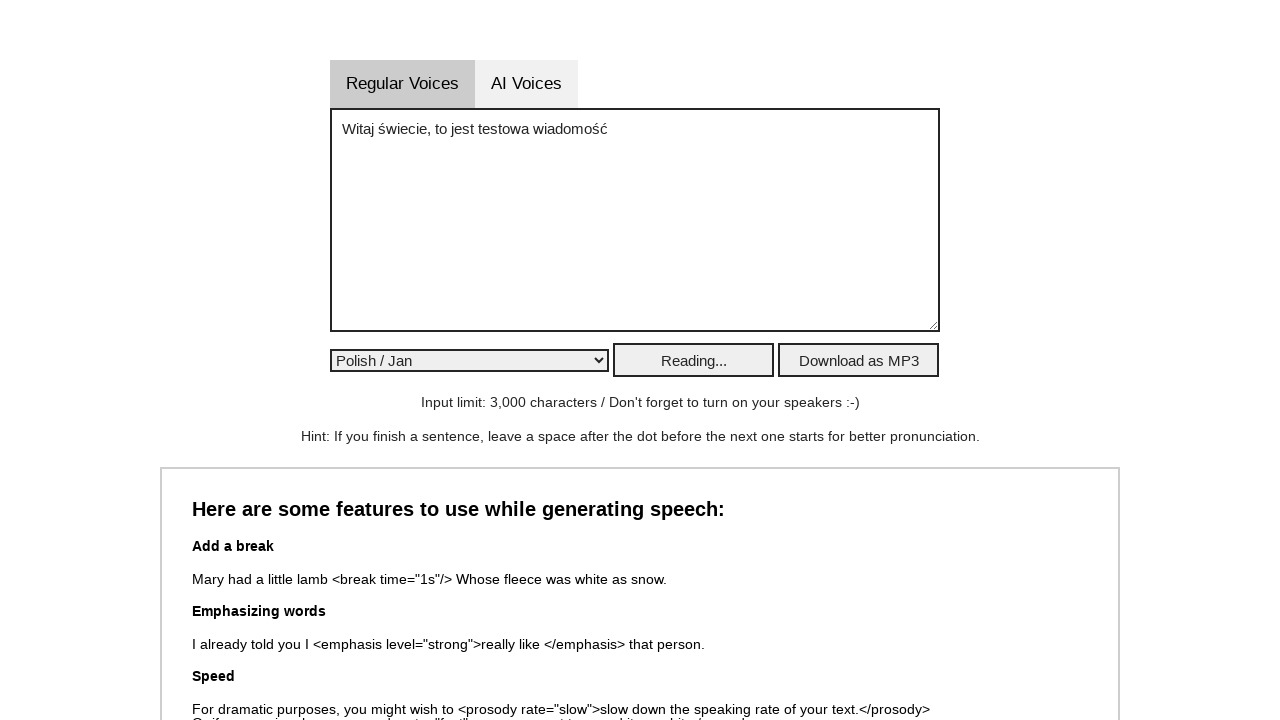

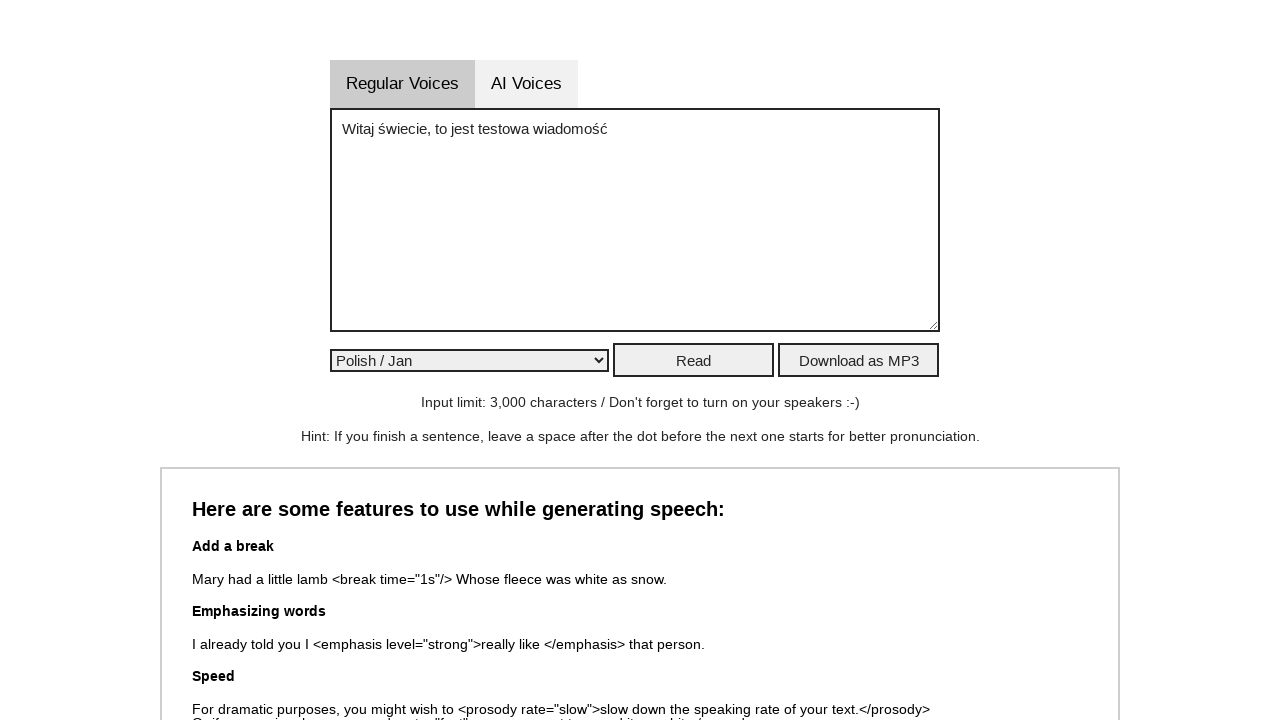